Tests various mouse events including left click, double click, and right click (context click) on different elements on a mouse events practice page, then interacts with a context menu.

Starting URL: https://training-support.net/webelements/mouse-events

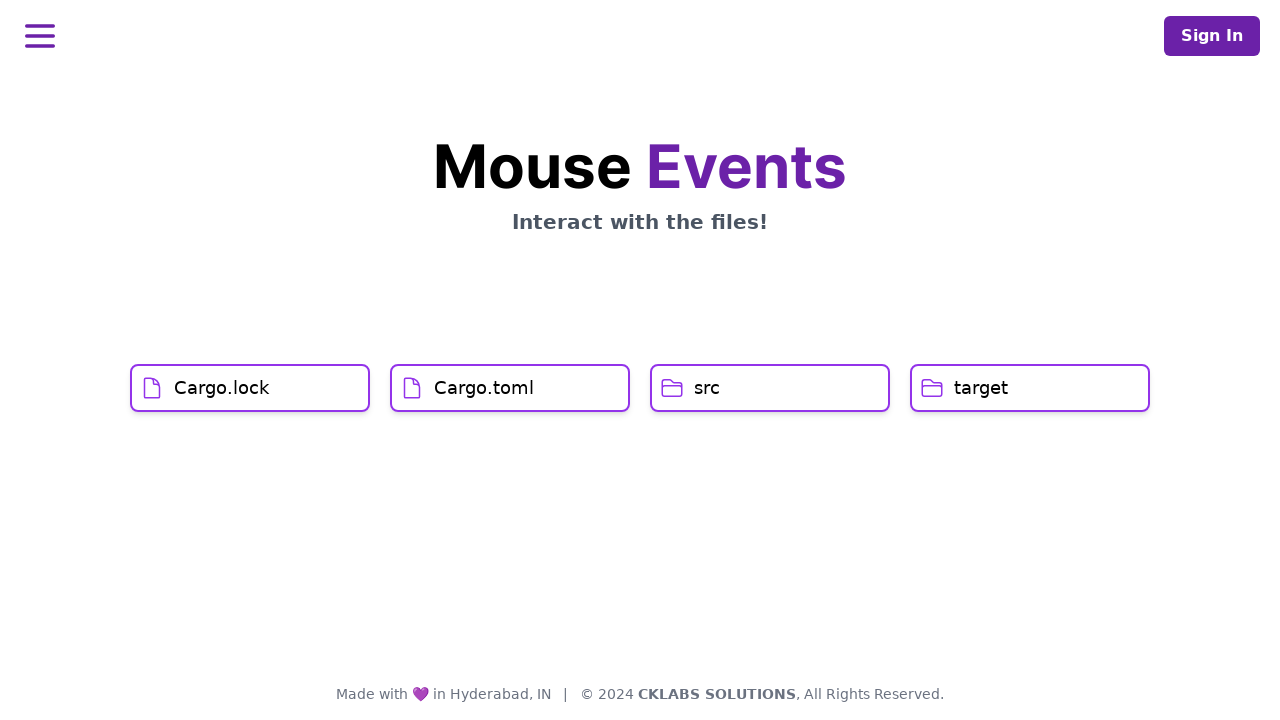

Left clicked on Cargo.lock element at (222, 388) on xpath=//h1[text()='Cargo.lock']
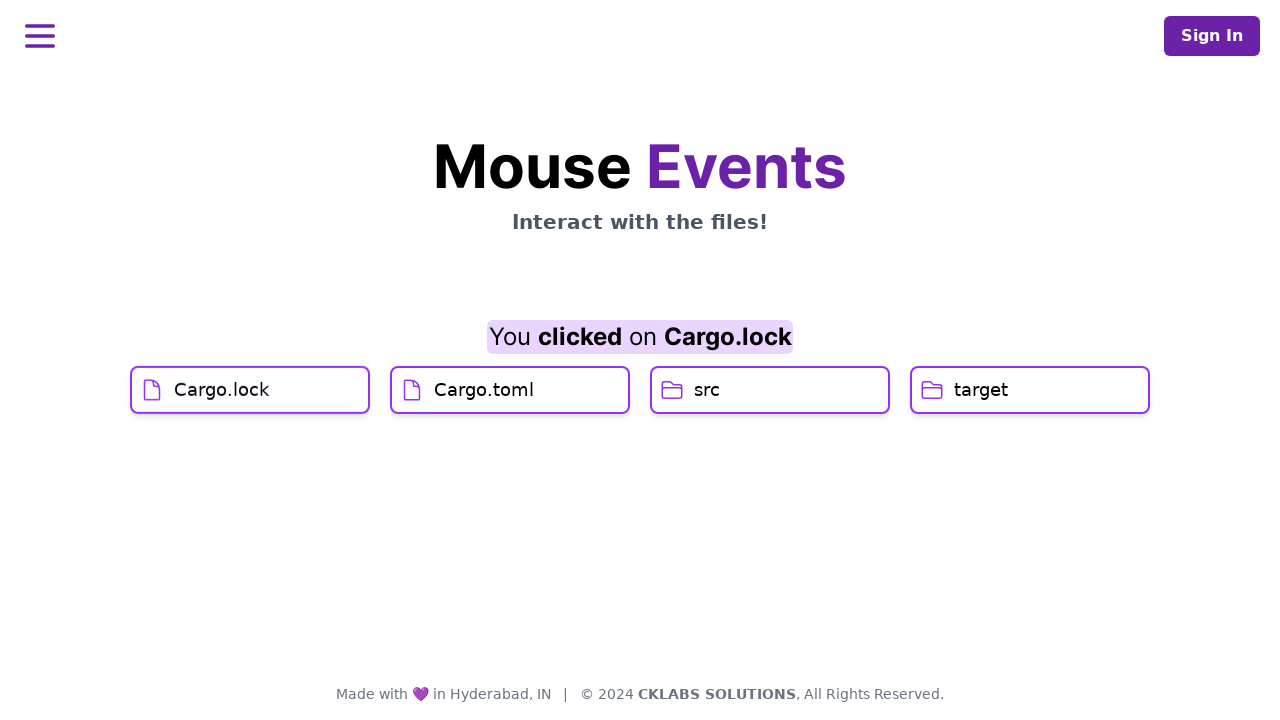

Left clicked on Cargo.toml element at (484, 420) on xpath=//h1[text()='Cargo.toml']
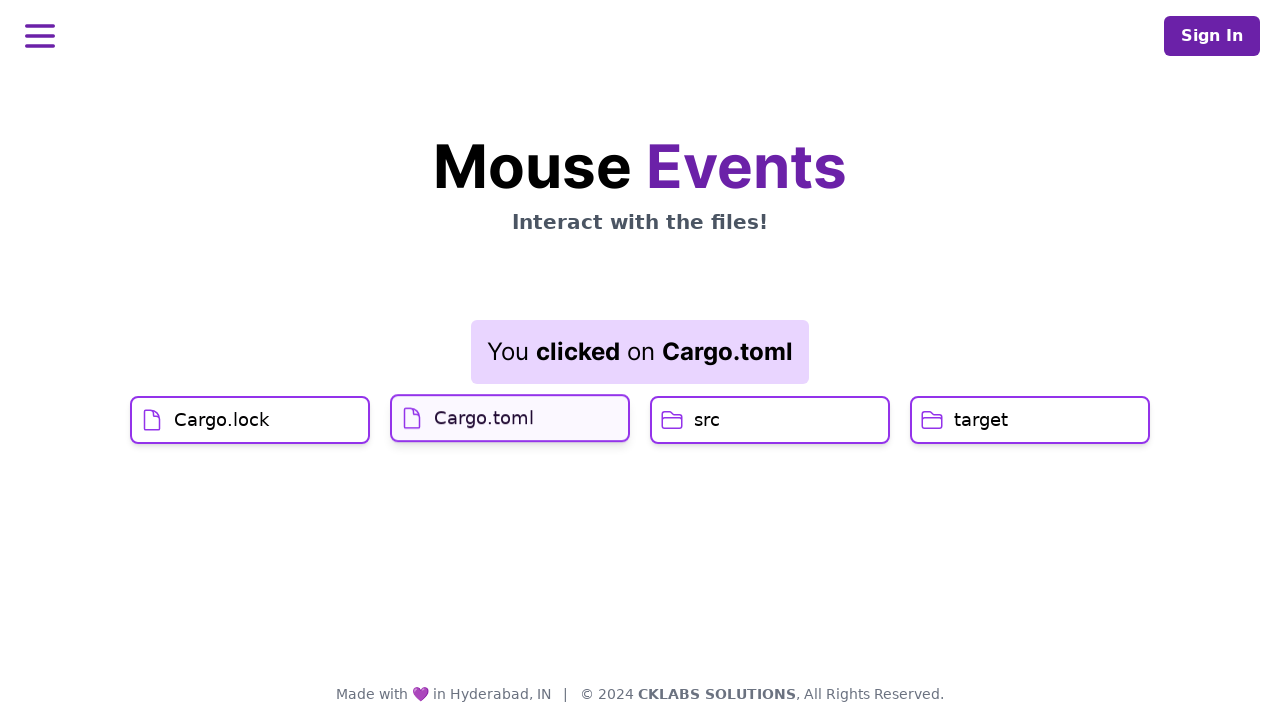

Result element loaded after Cargo.toml click
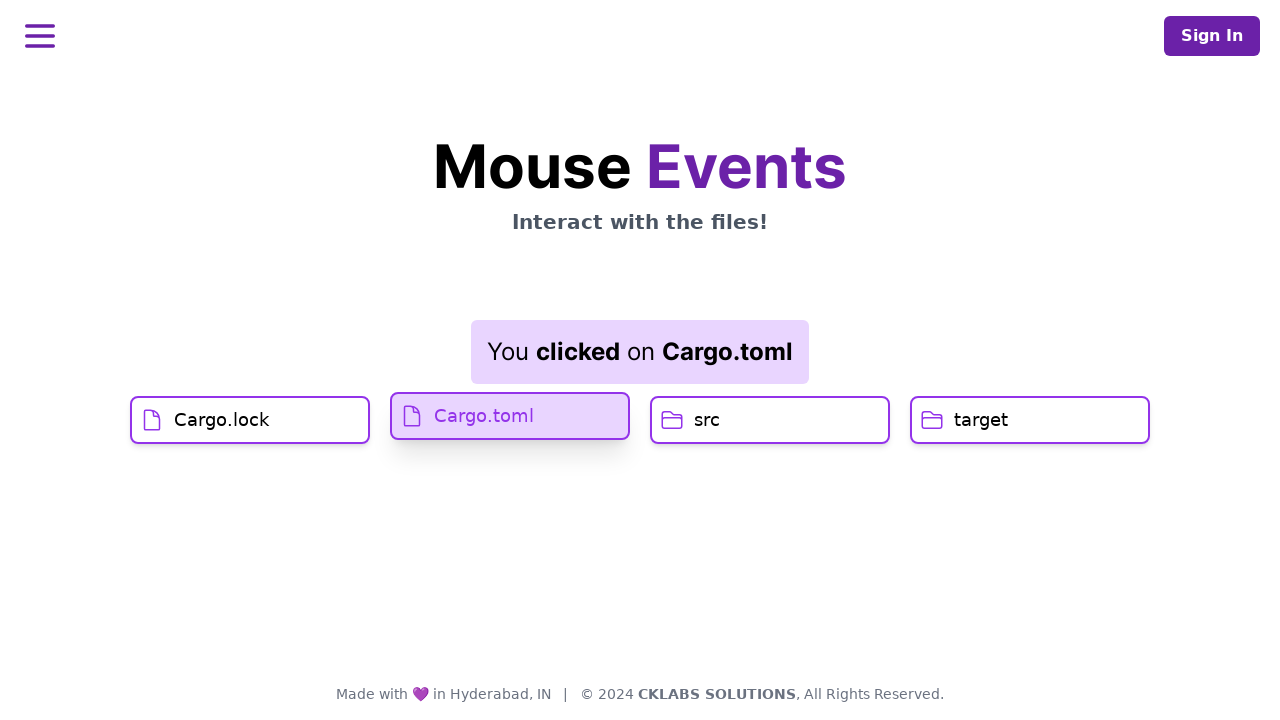

Double clicked on src element at (707, 420) on xpath=//h1[text()='src']
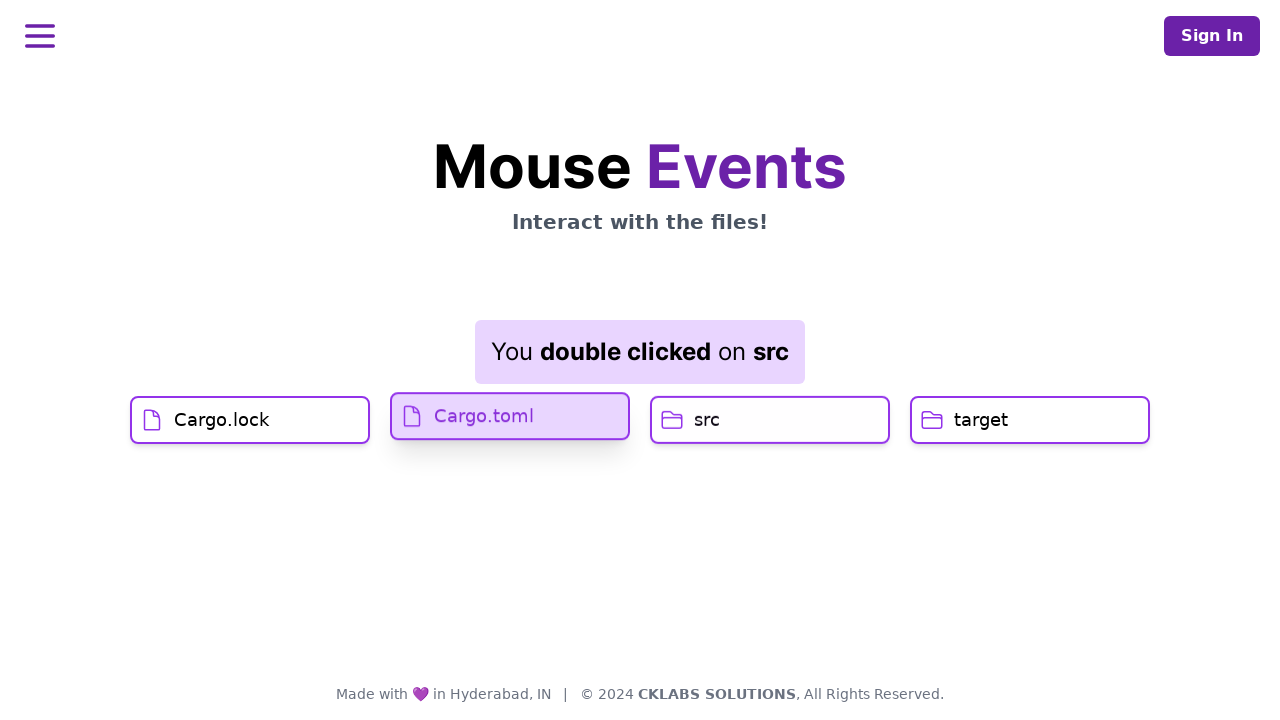

Right clicked on target element to open context menu at (981, 420) on //h1[text()='target']
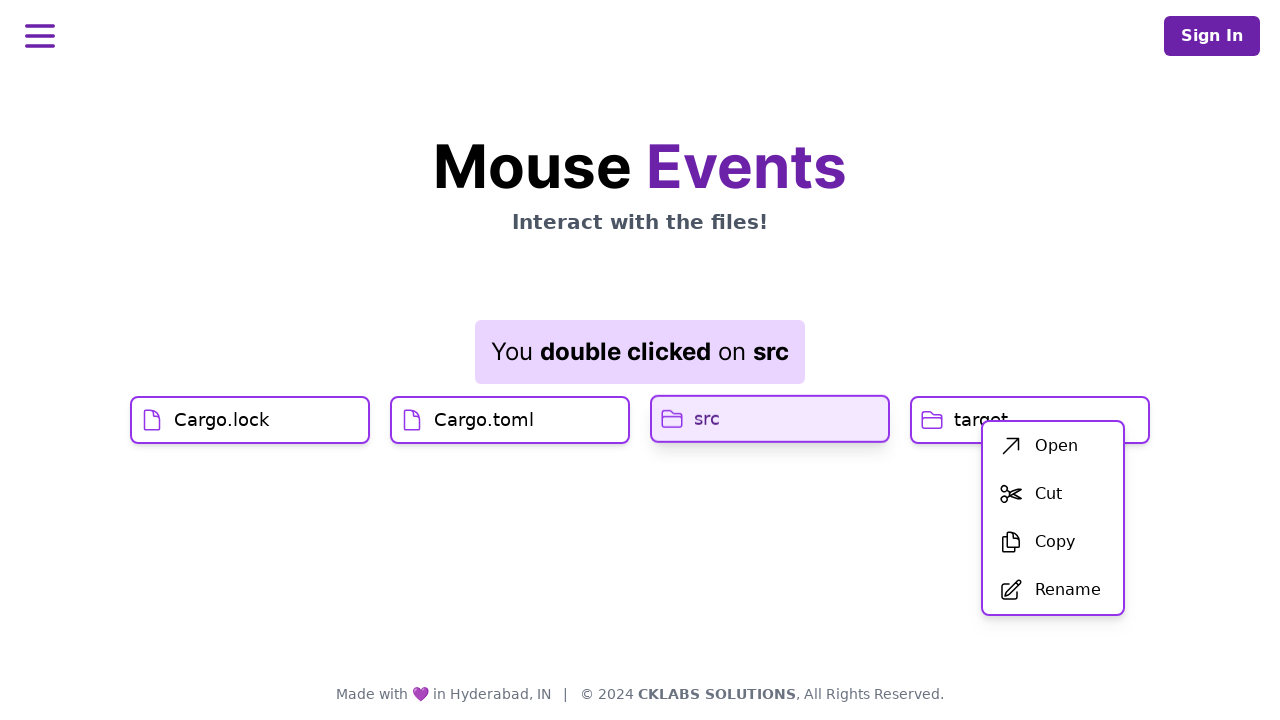

Clicked on first item in context menu at (1053, 446) on xpath=//div[@id='menu']/div/ul/li[1]
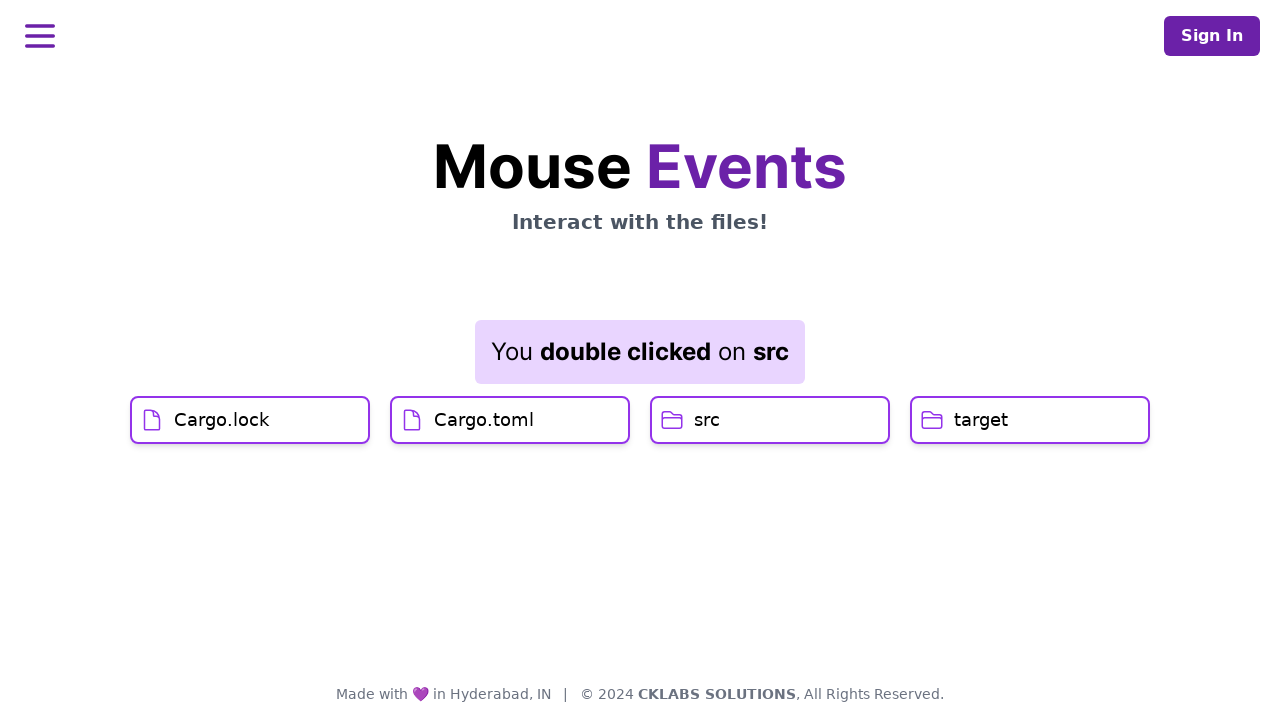

Result element updated after context menu interaction
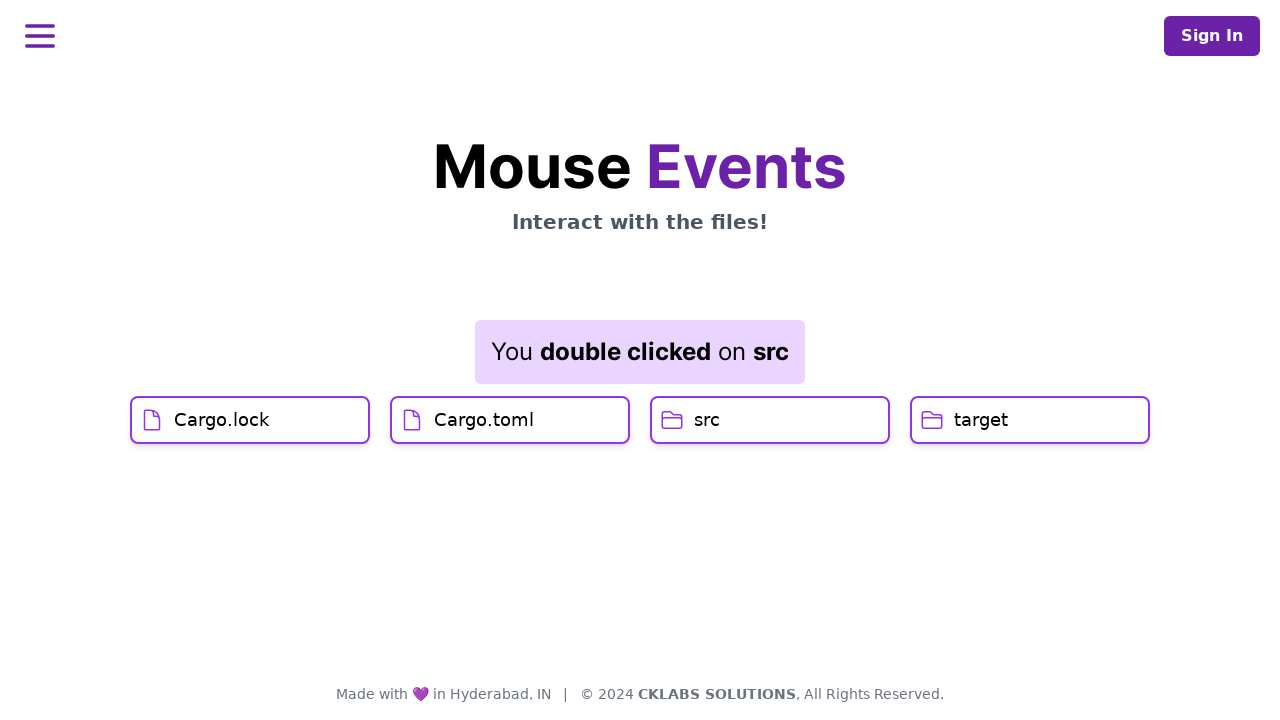

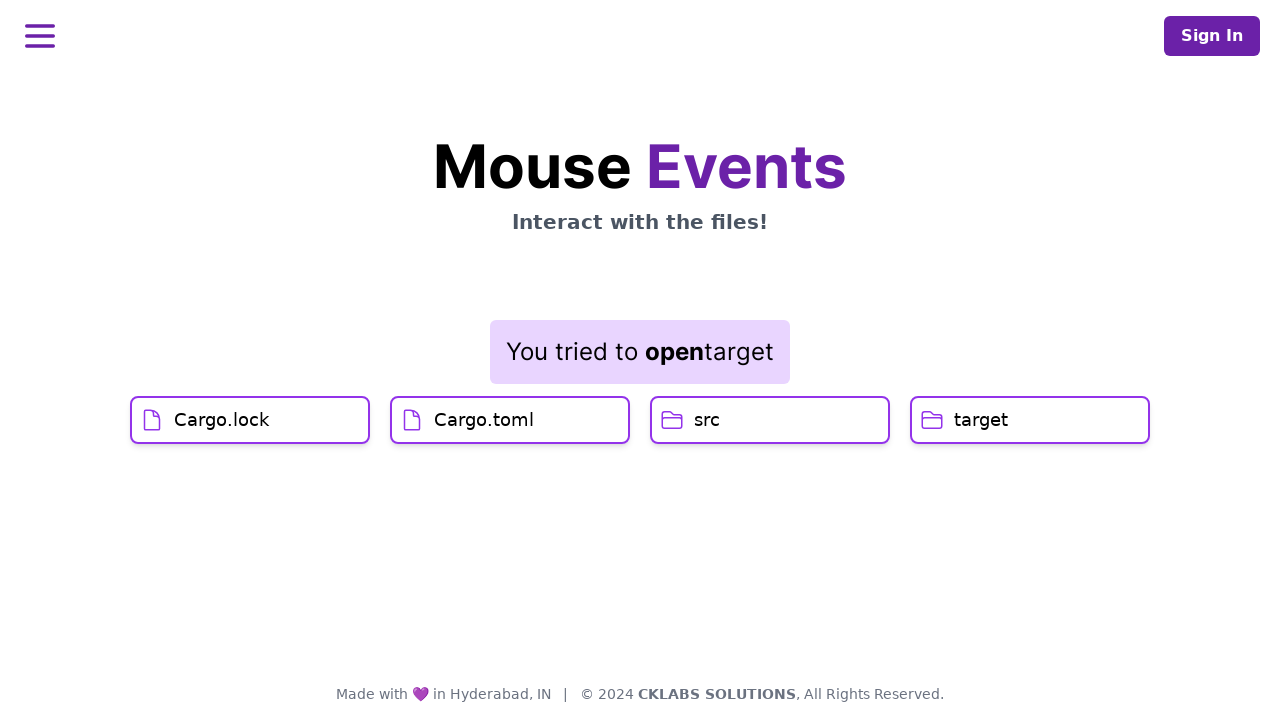